Tests checkbox interaction functionality by clicking the first checkbox to select it, then checking if the second checkbox is selected and unchecking it if so.

Starting URL: https://the-internet.herokuapp.com/checkboxes

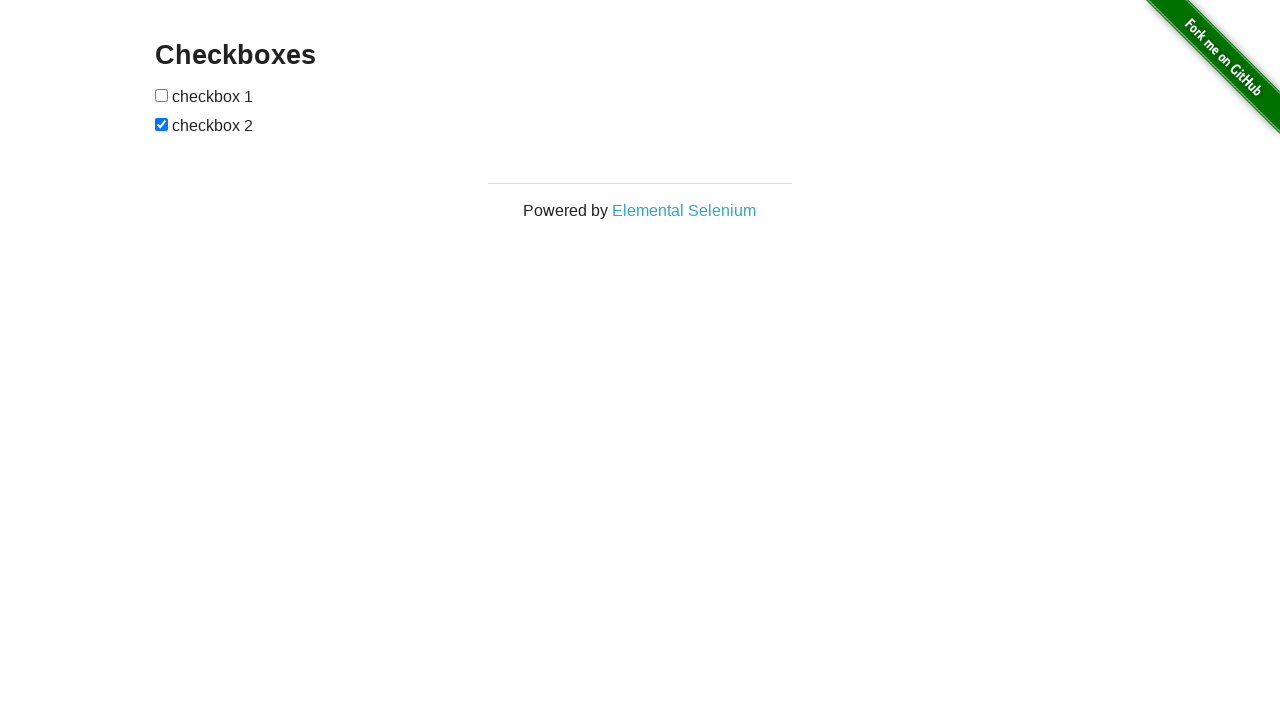

Navigated to checkboxes page
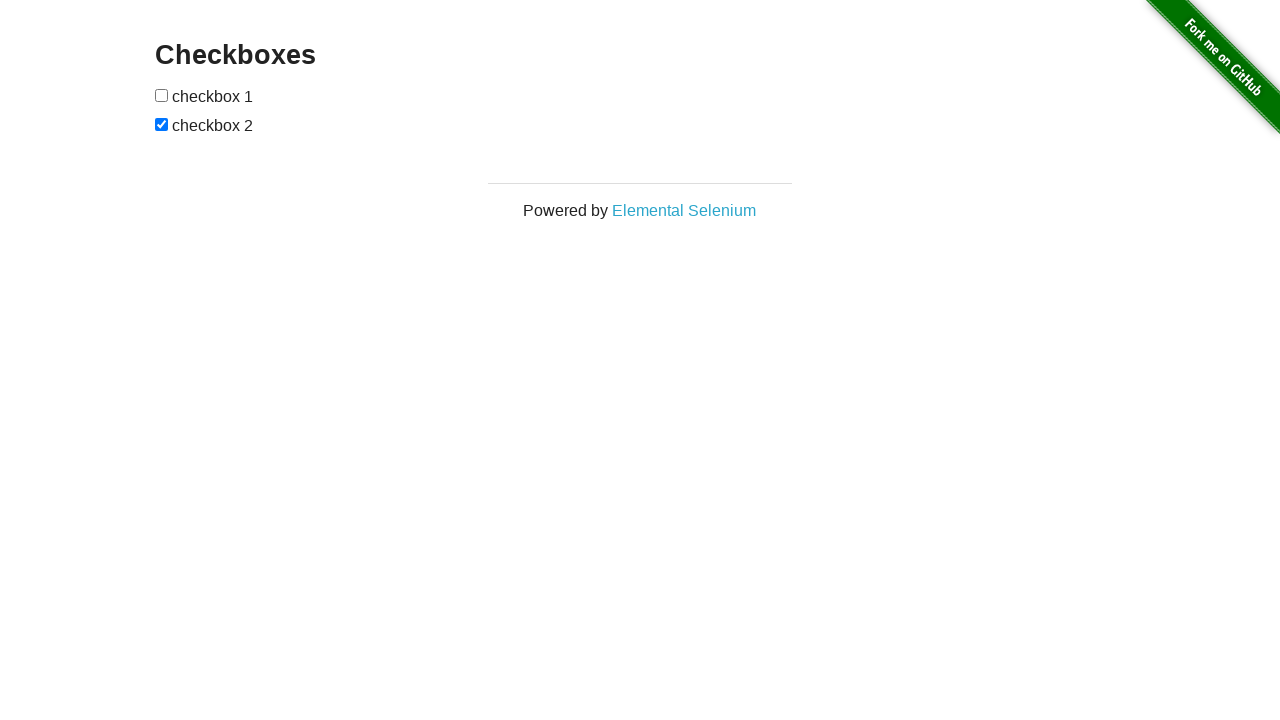

Clicked first checkbox to select it at (162, 95) on (//input[@type='checkbox'])[1]
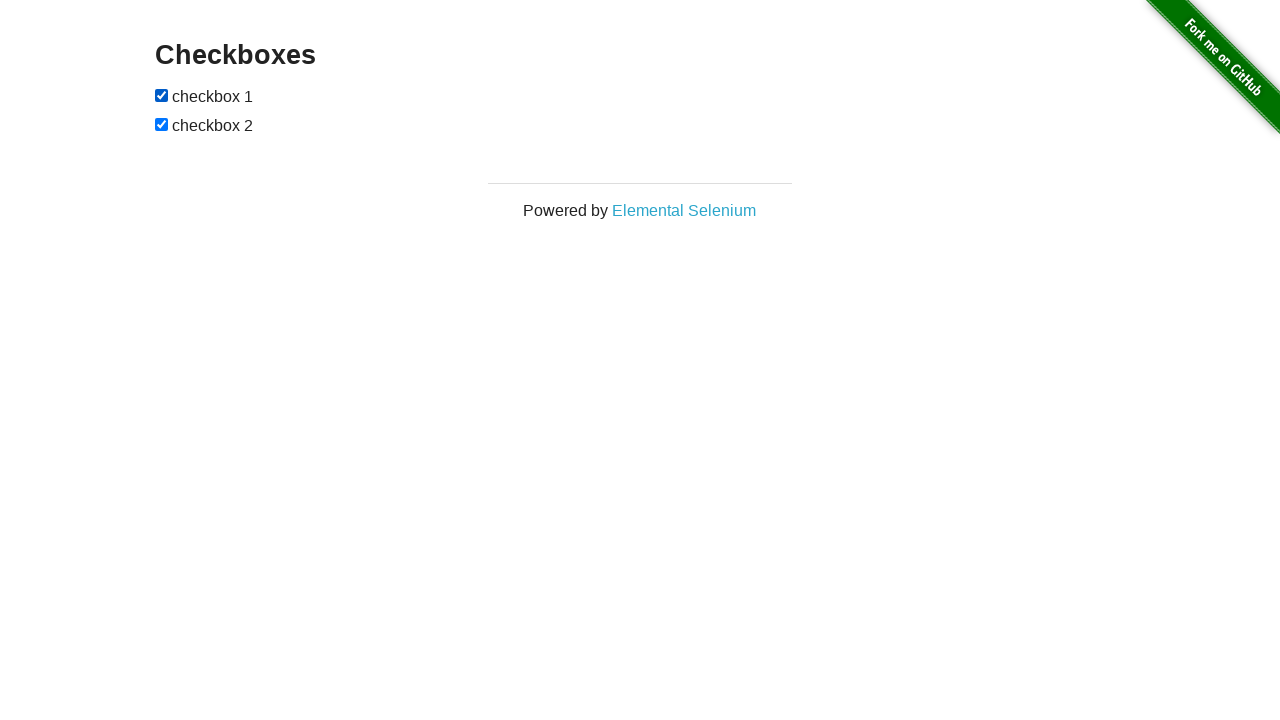

Located second checkbox element
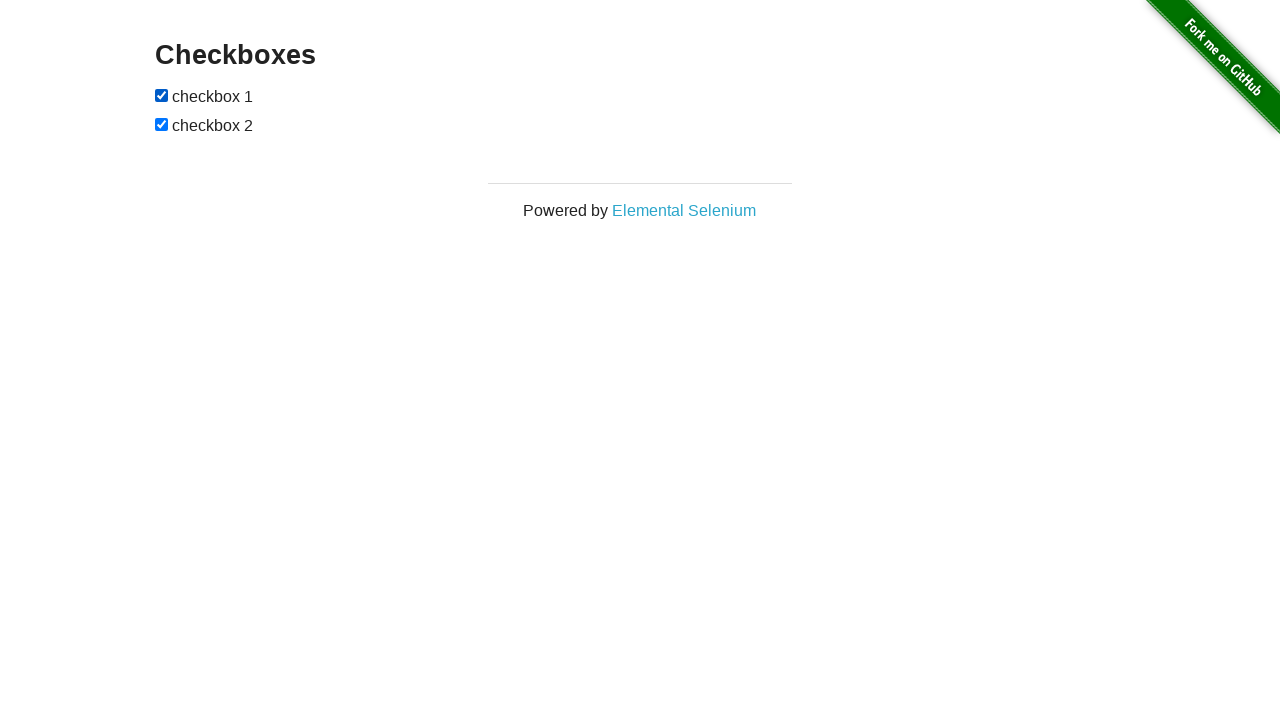

Verified second checkbox is checked
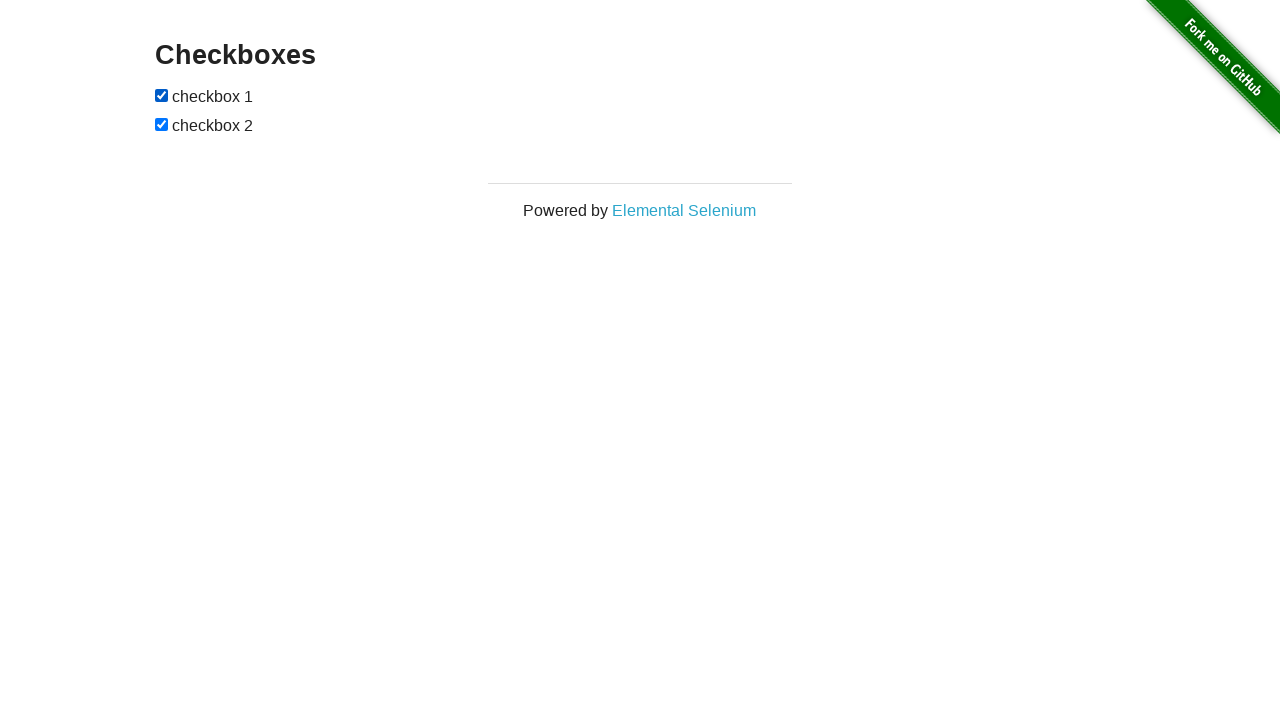

Clicked second checkbox to uncheck it at (162, 124) on (//input[@type='checkbox'])[2]
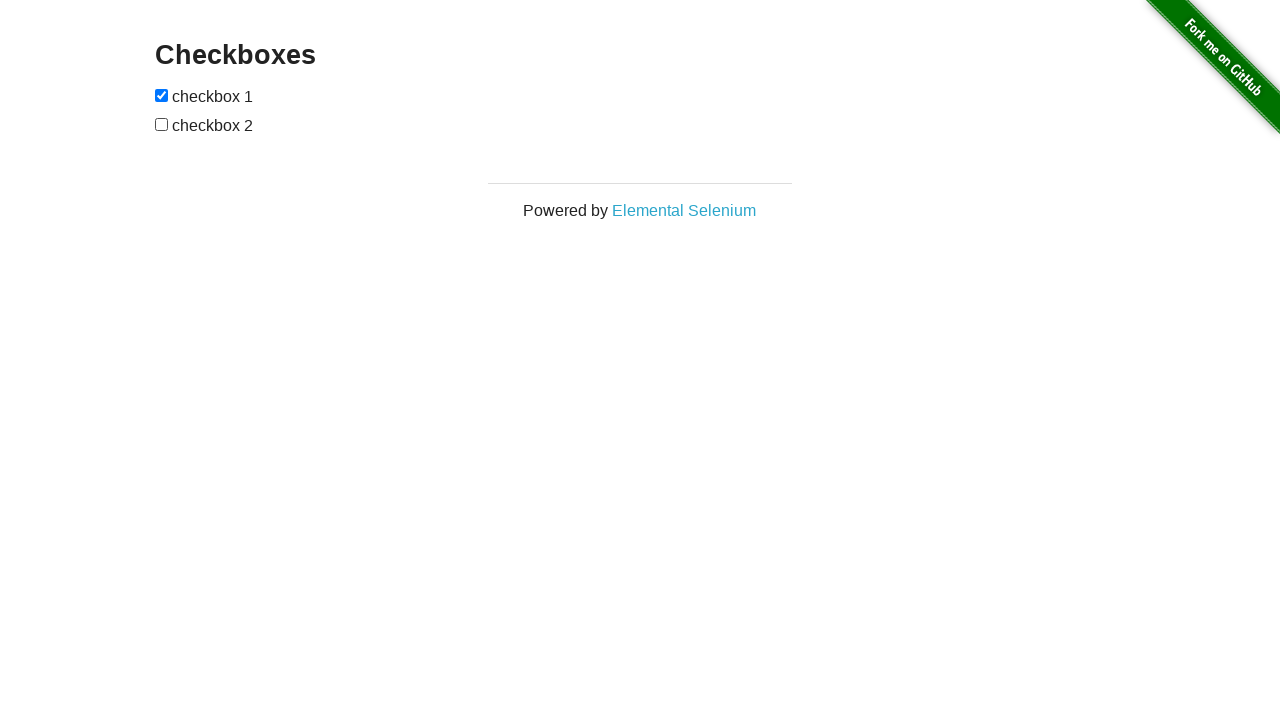

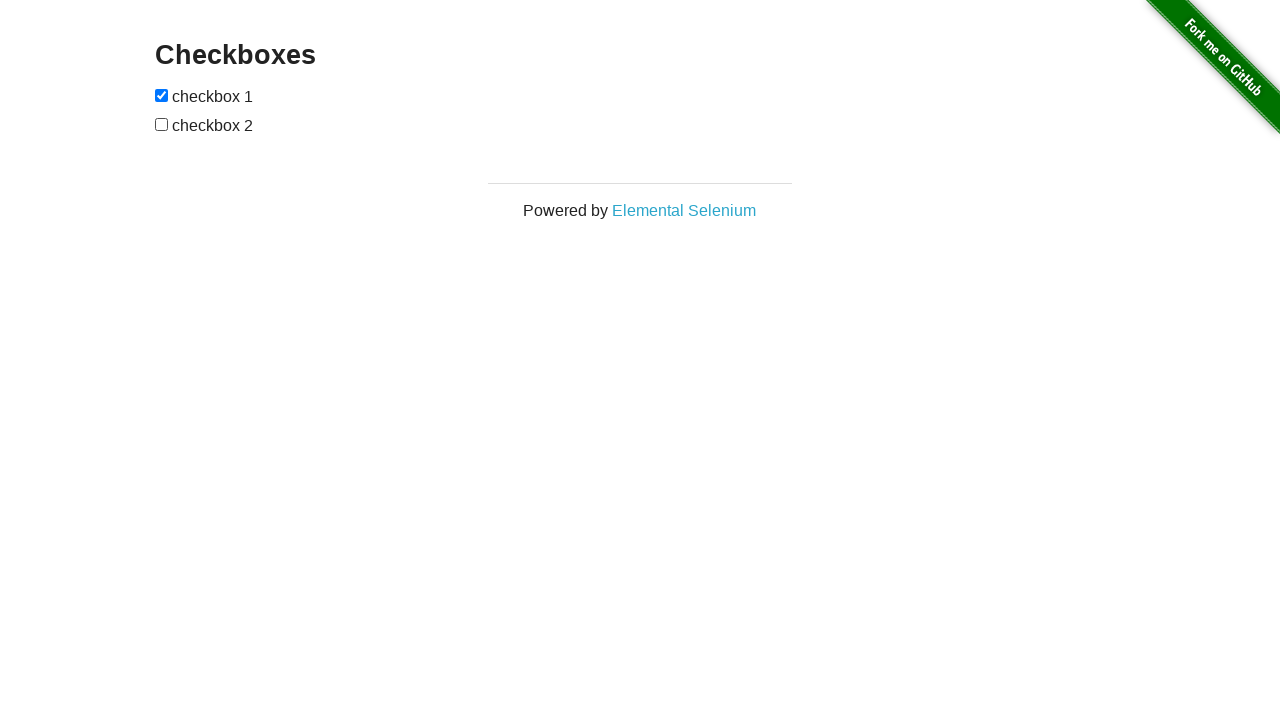